Tests clicking the login navigation link with implicit wait

Starting URL: http://training.skillo-bg.com:4300/posts/all

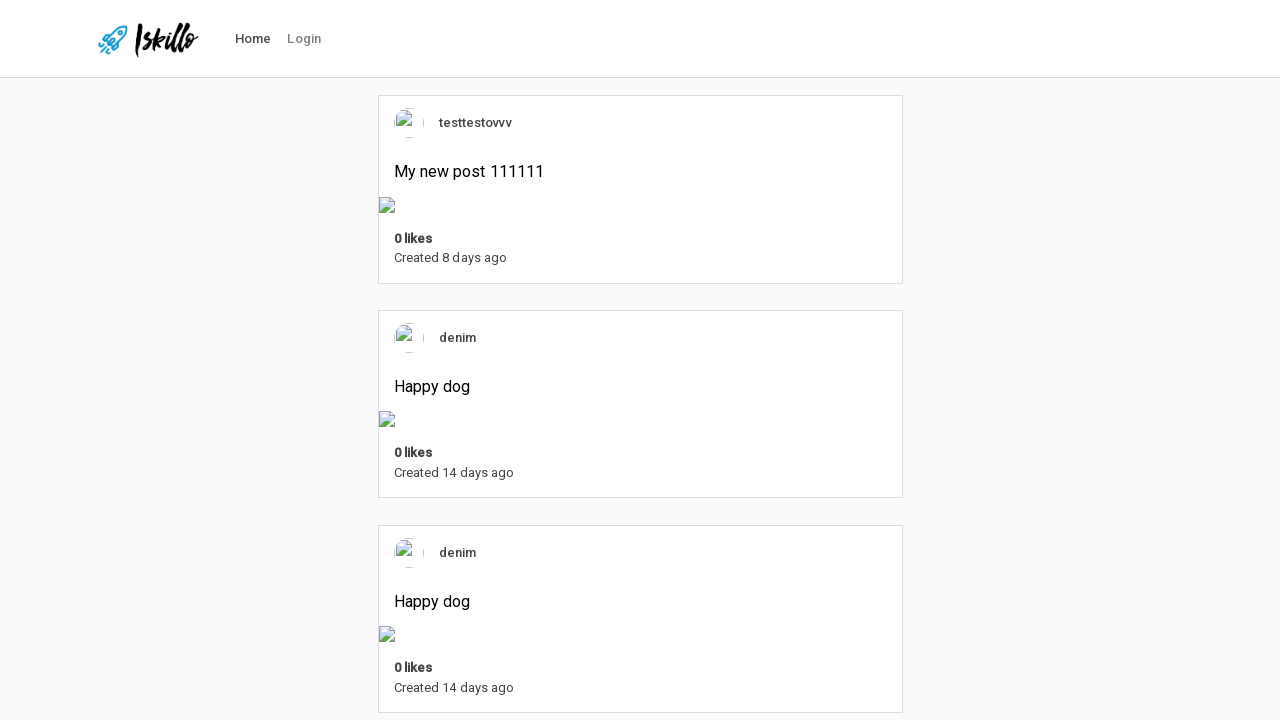

Navigated to starting URL: http://training.skillo-bg.com:4300/posts/all
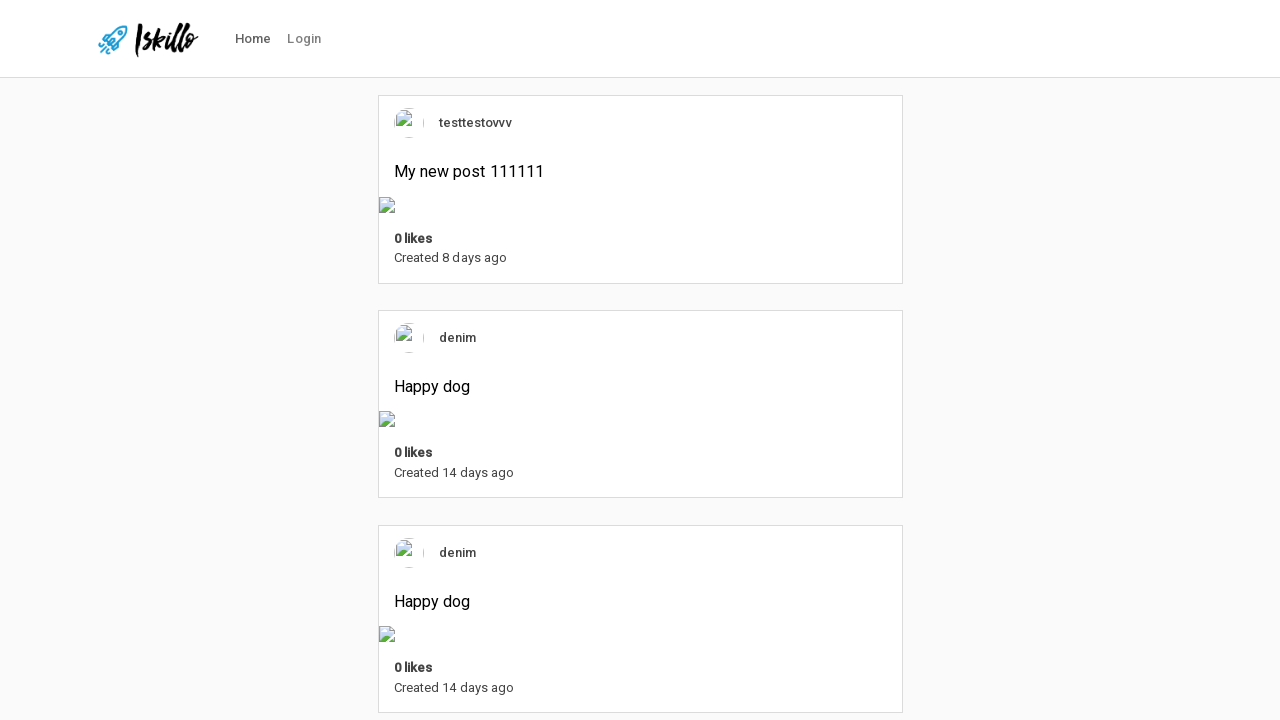

Clicked login navigation link with implicit wait at (304, 39) on #nav-link-login
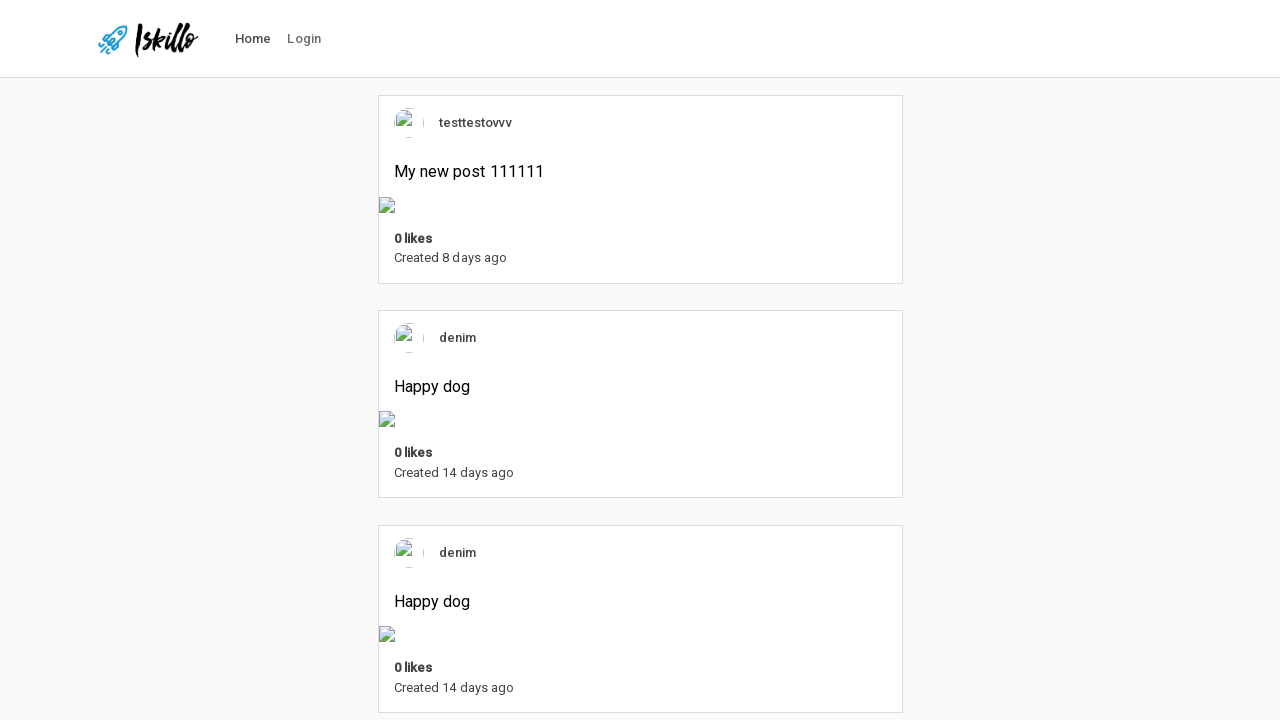

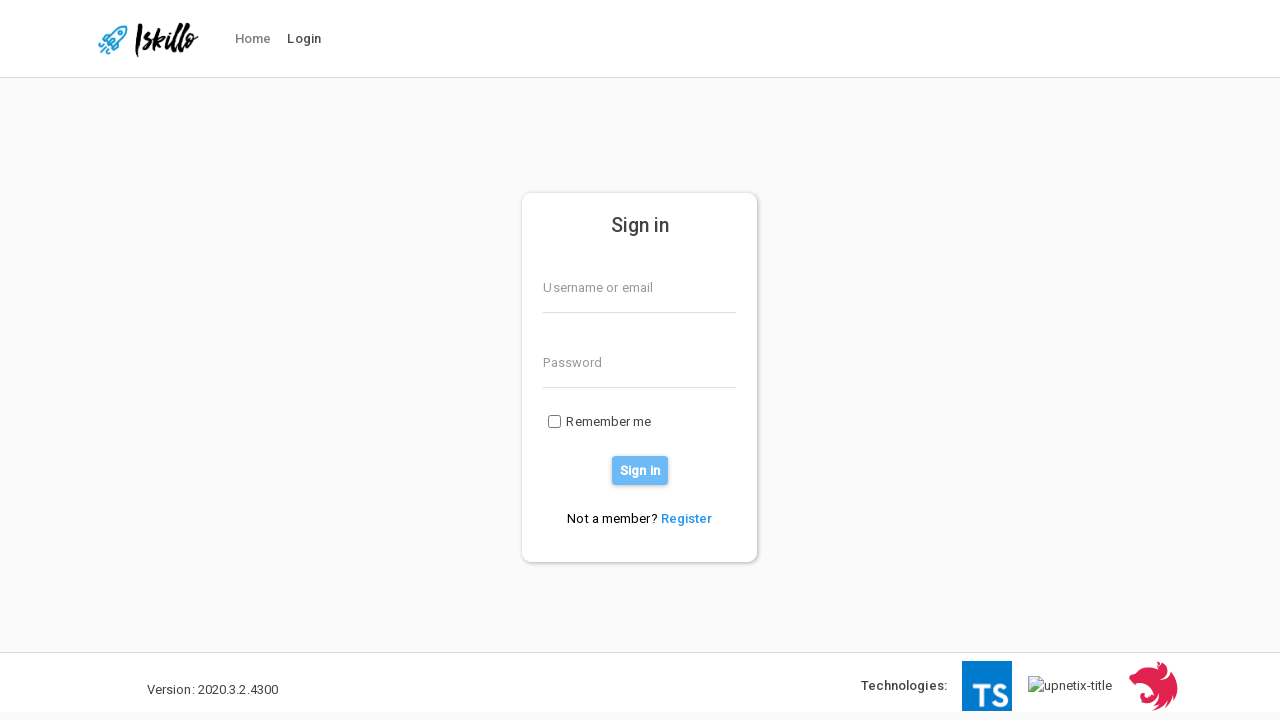